Tests login form validation by submitting valid username with invalid password and verifying the error message

Starting URL: https://www.saucedemo.com/

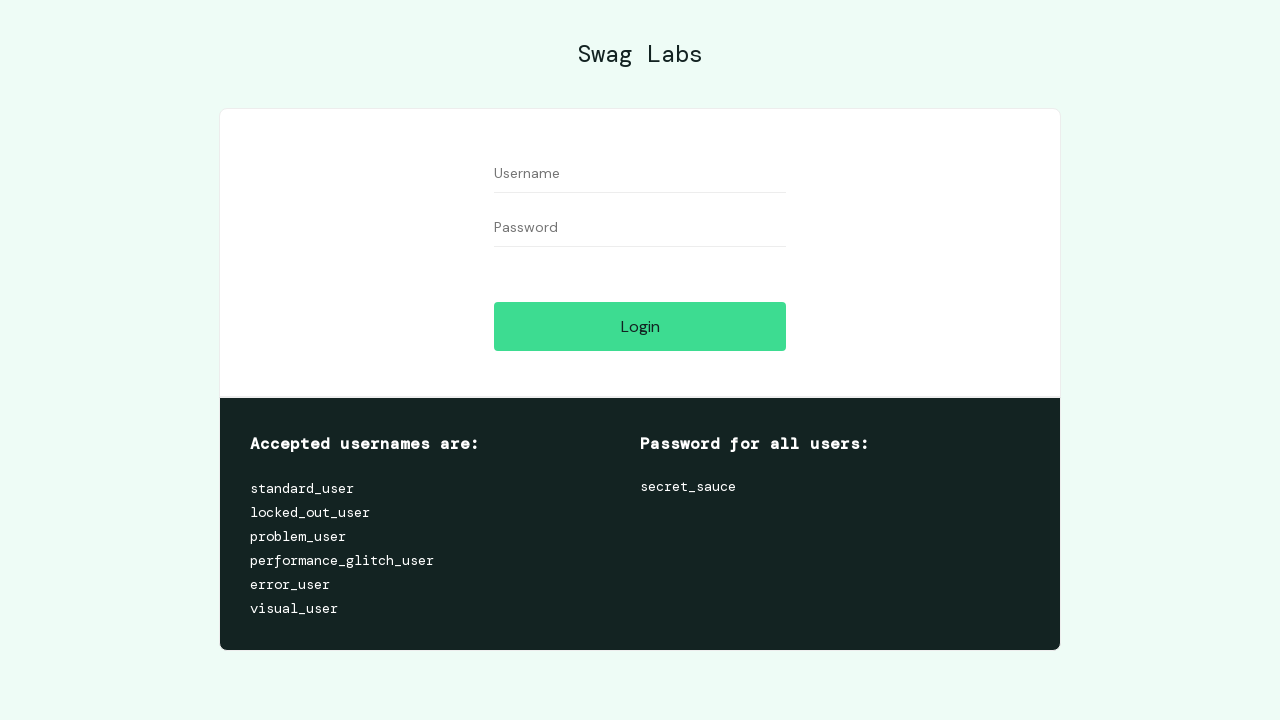

Filled username field with 'standard_user' on #user-name
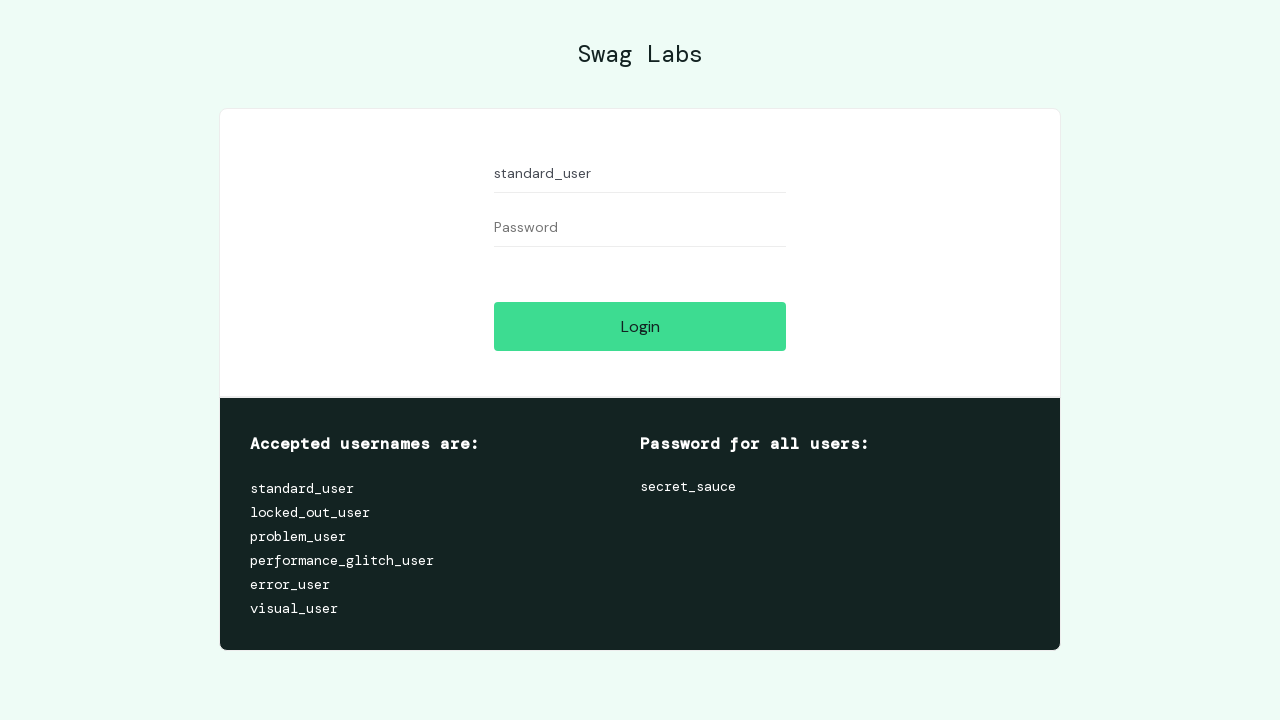

Filled password field with invalid password 'abcd' on #password
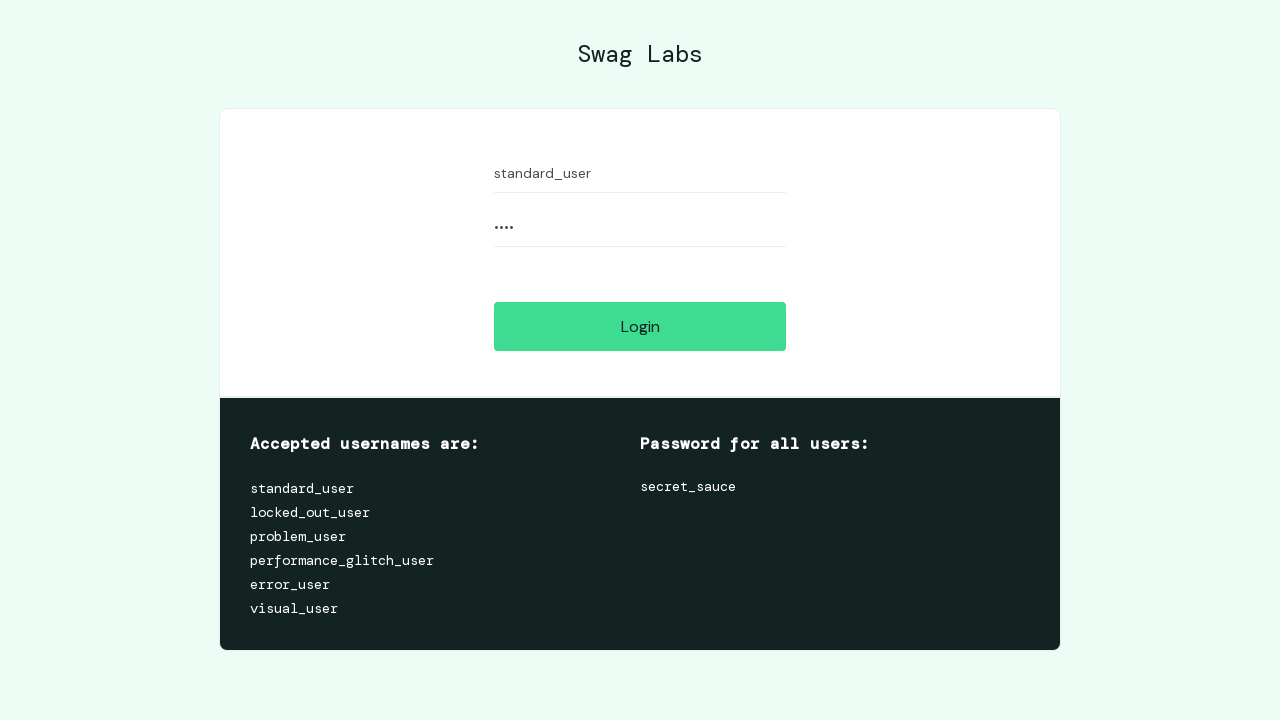

Clicked login button to submit the form at (640, 326) on #login-button
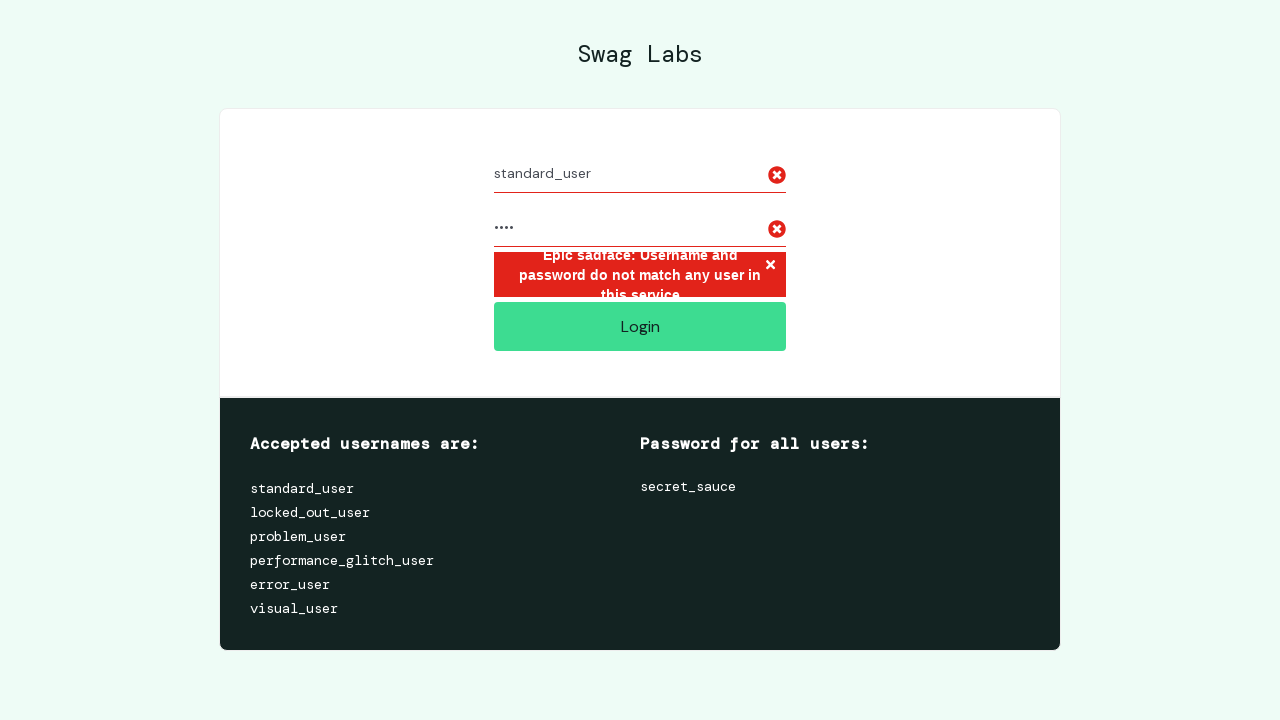

Error message appeared - invalid password validation verified
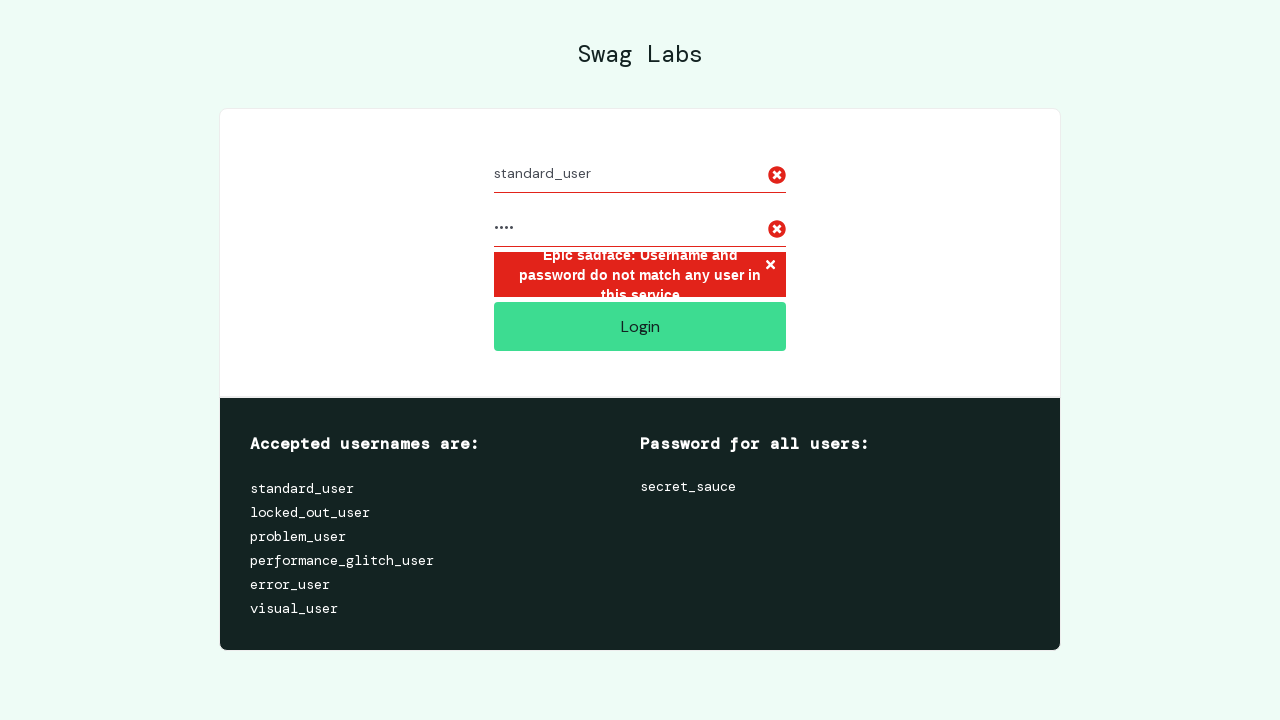

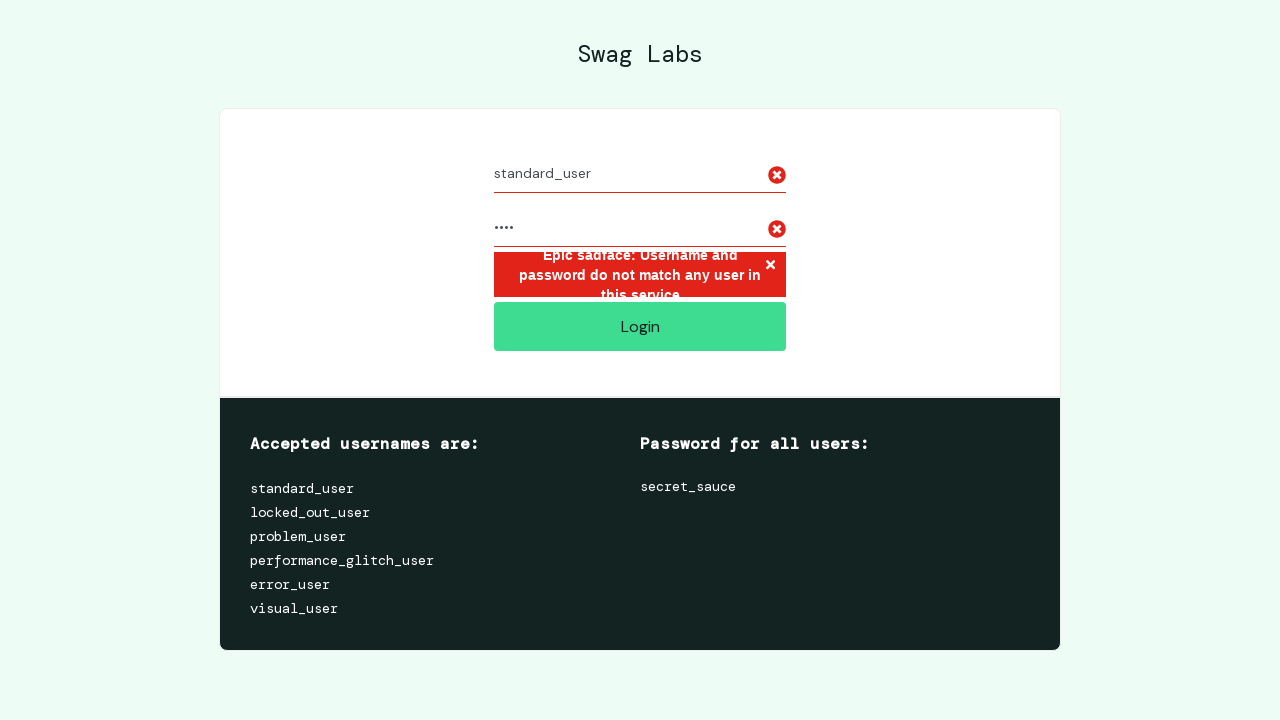